Tests an e-commerce vegetable shop by searching for products, verifying product count, adding items to cart using different selection methods, and validating the brand logo text.

Starting URL: https://rahulshettyacademy.com/seleniumPractise/#/

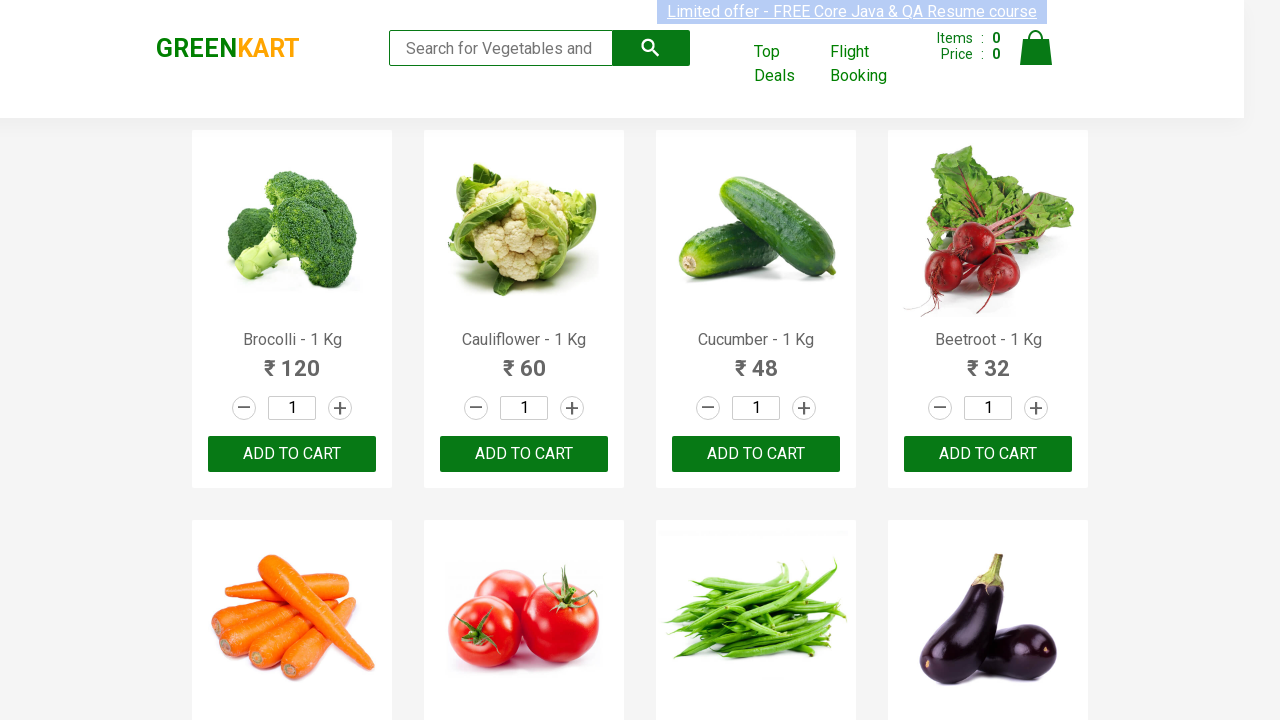

Filled search box with 'ca' to search for vegetables on .search-keyword
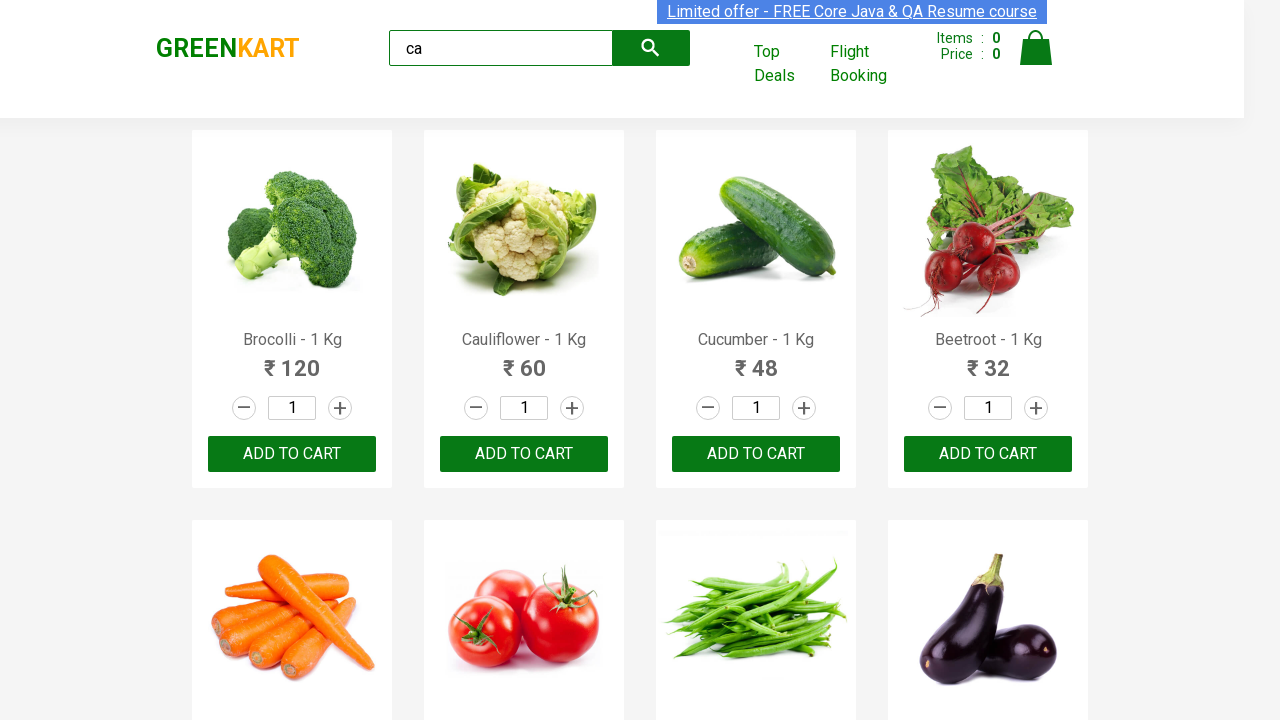

Waited 2 seconds for products to load
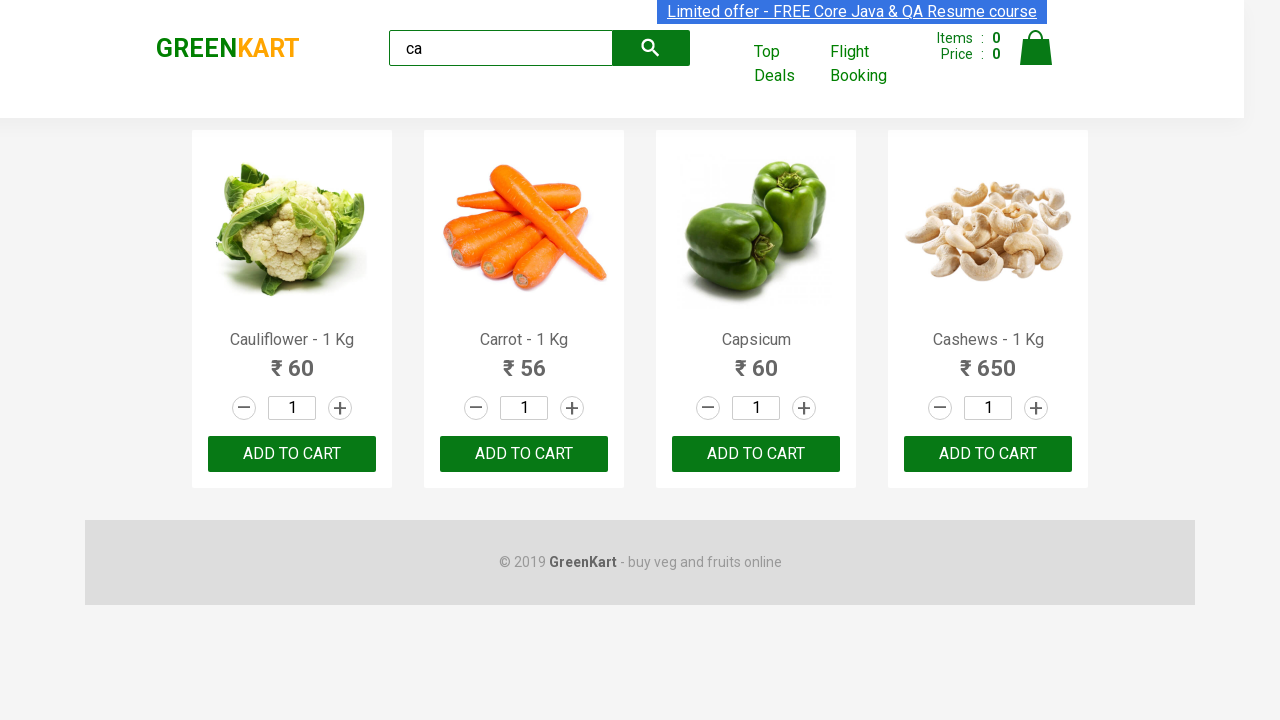

Verified product elements are displayed on the page
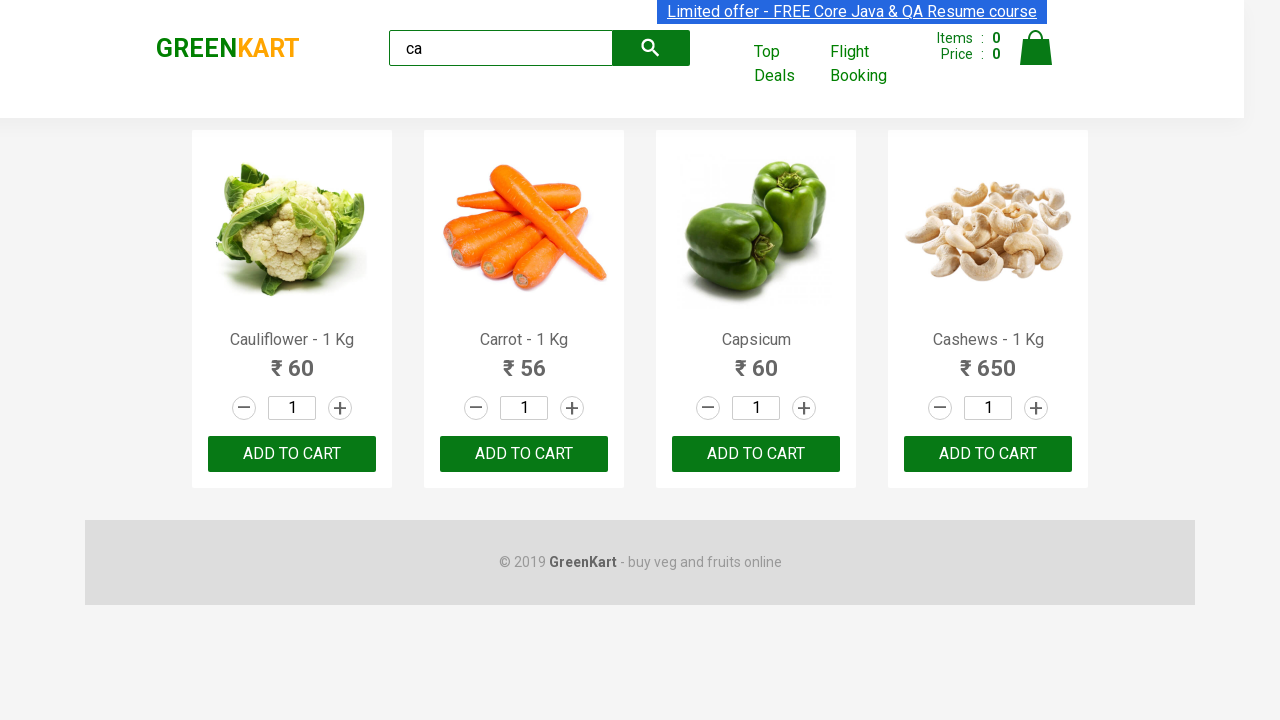

Clicked ADD TO CART button on the third product at (756, 454) on :nth-child(3) > .product-action > button
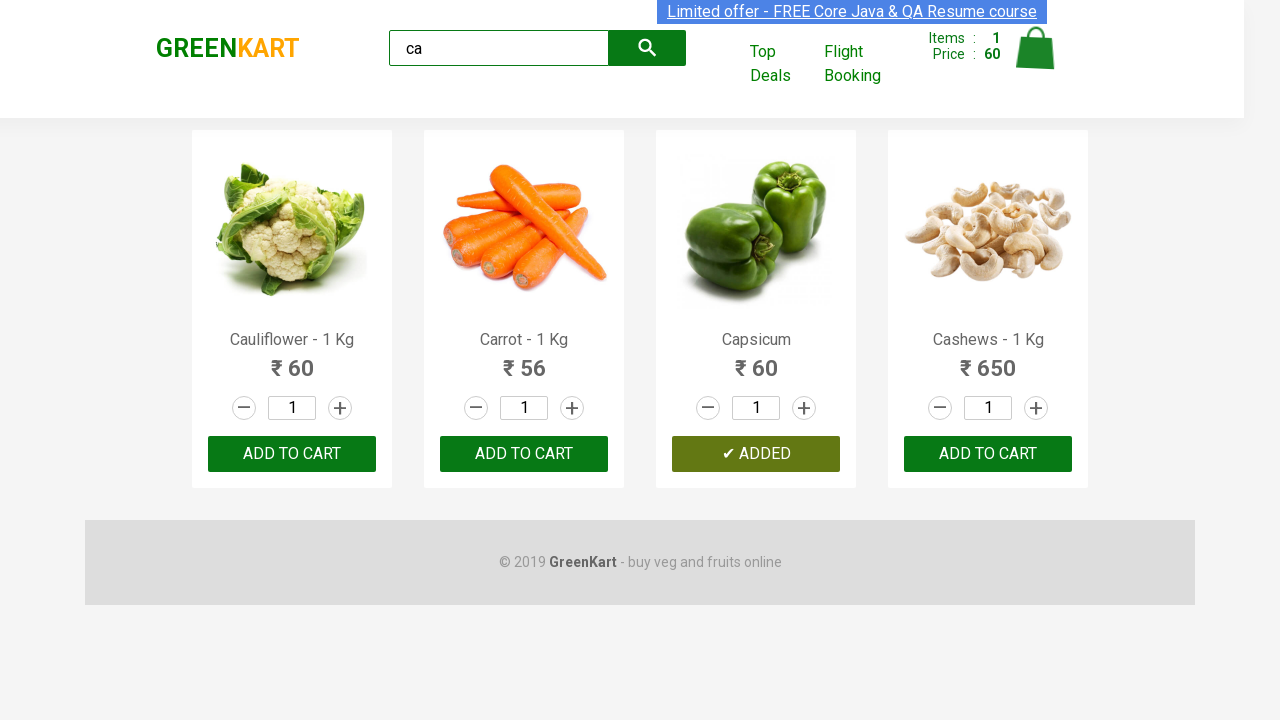

Located 4 products on the page
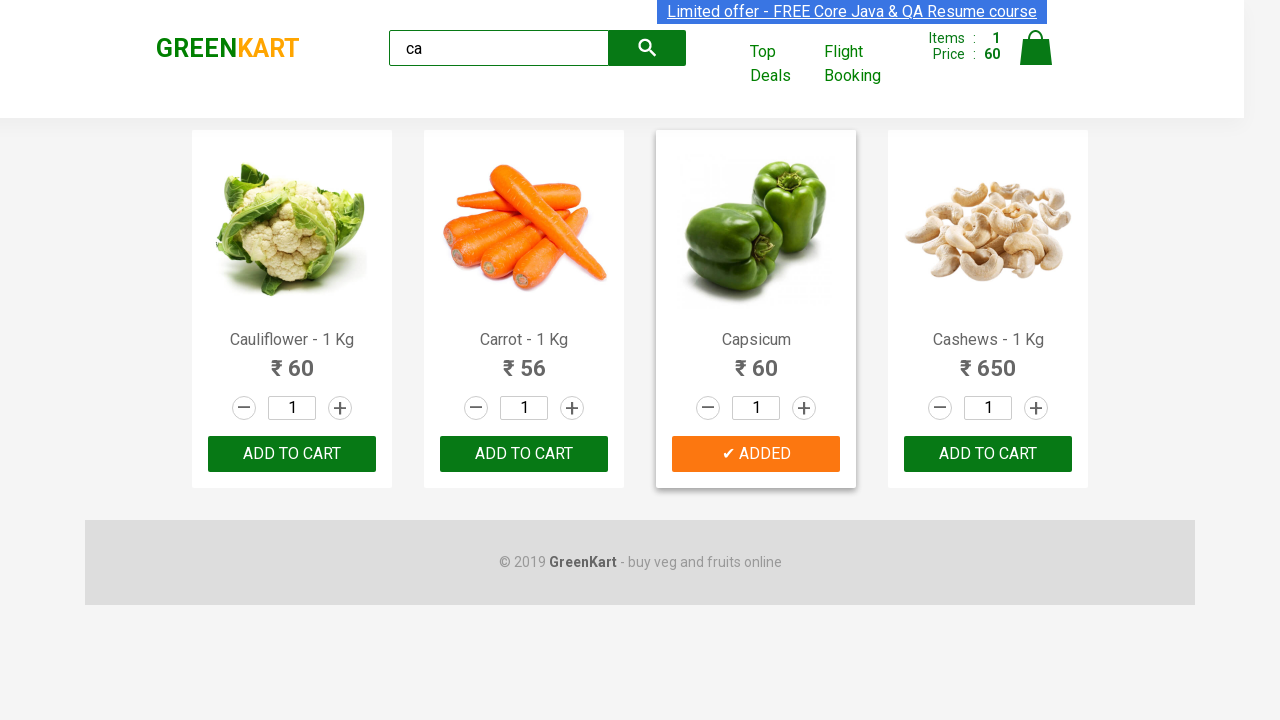

Found and clicked ADD TO CART for Cashews product (index 3) at (988, 454) on .products .product >> nth=3 >> button
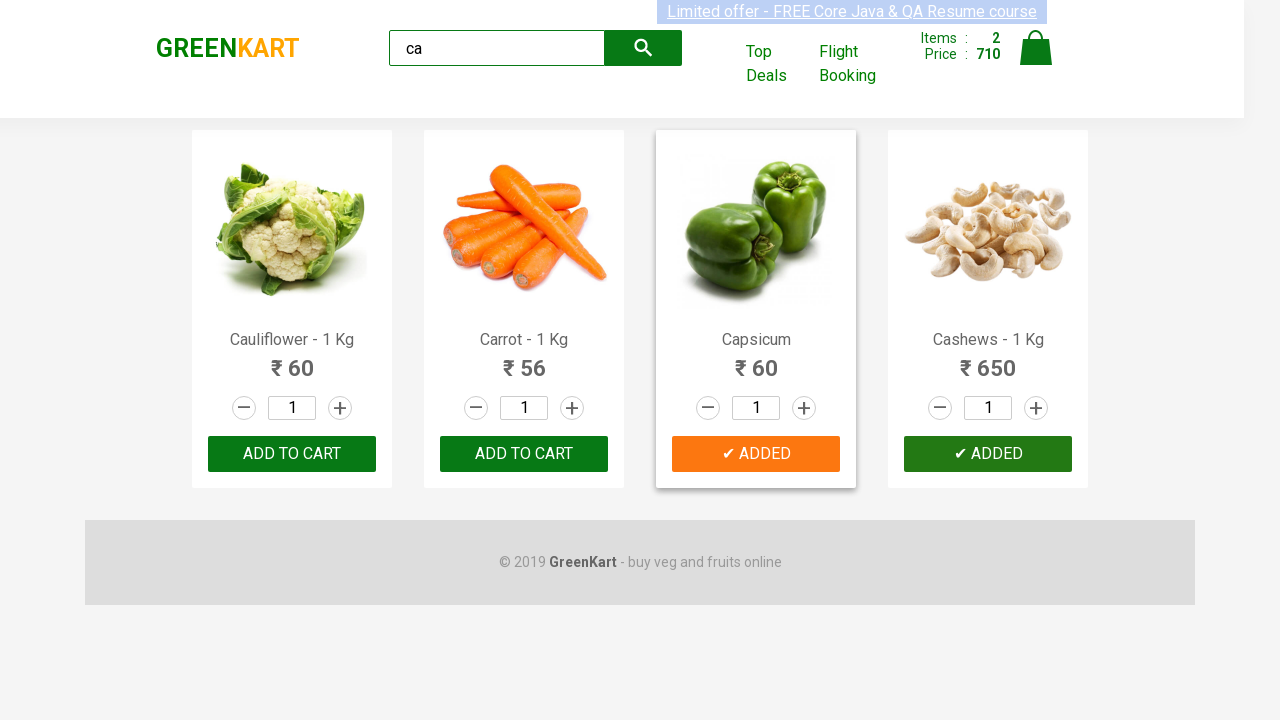

Retrieved brand logo text: 'GREENKART'
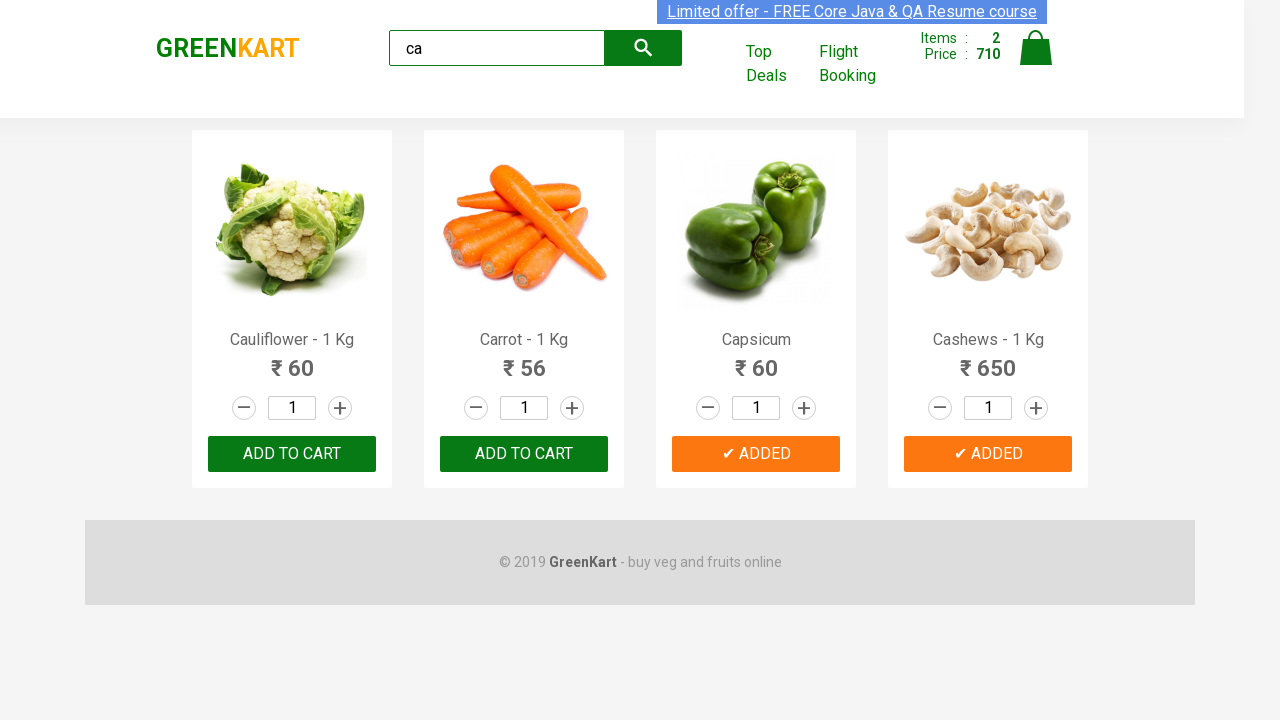

Verified brand logo text is 'GREENKART' - assertion passed
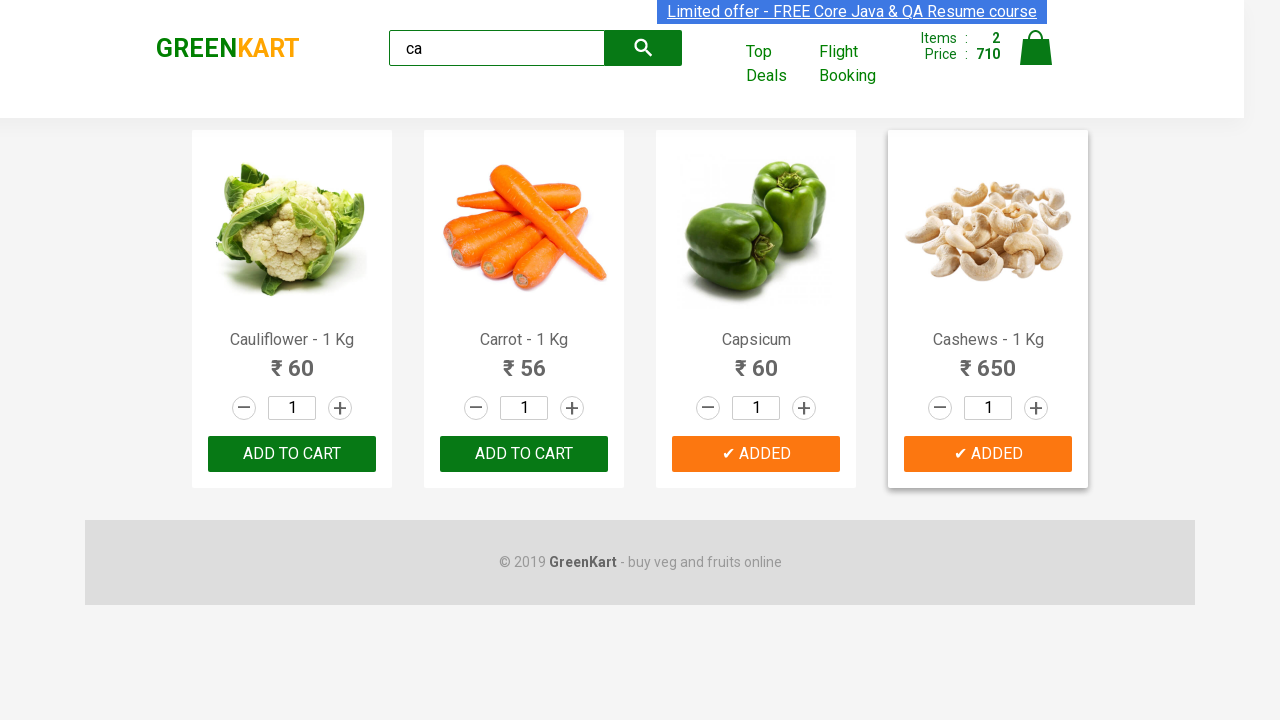

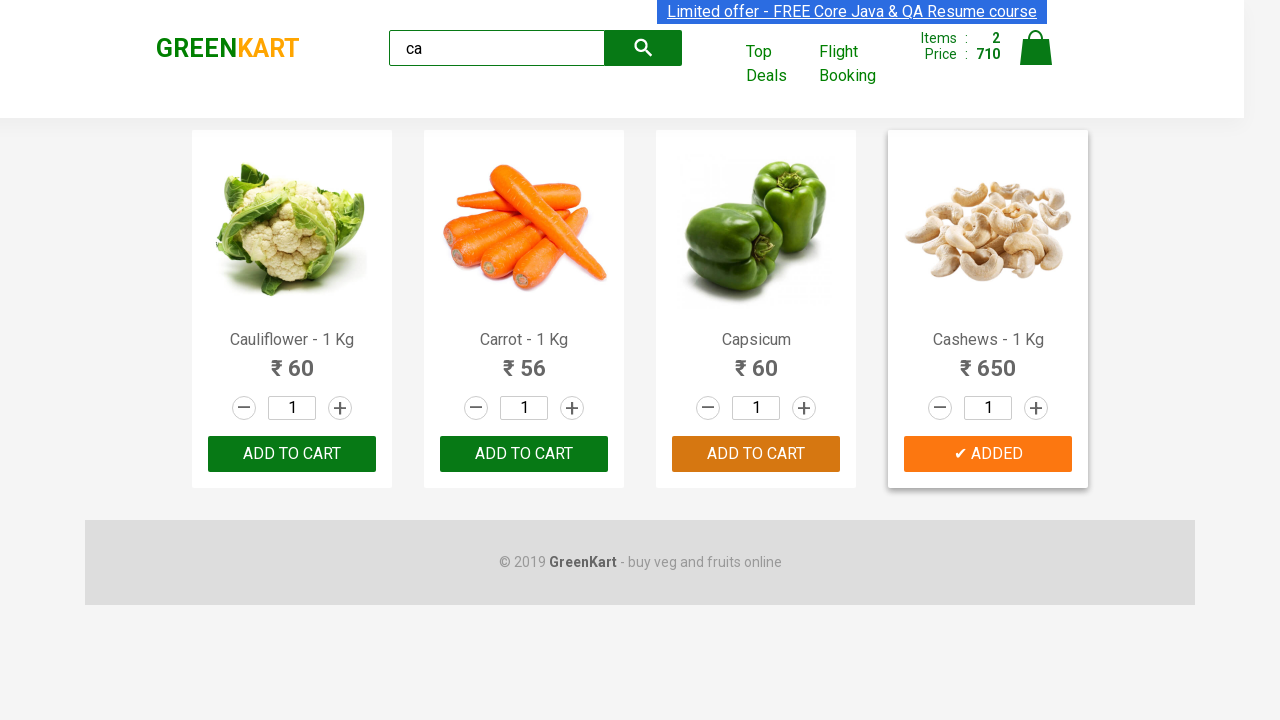